Tests dynamic loading functionality by clicking a start button and verifying the "Hello World!" element becomes visible

Starting URL: https://automationfc.github.io/dynamic-loading/

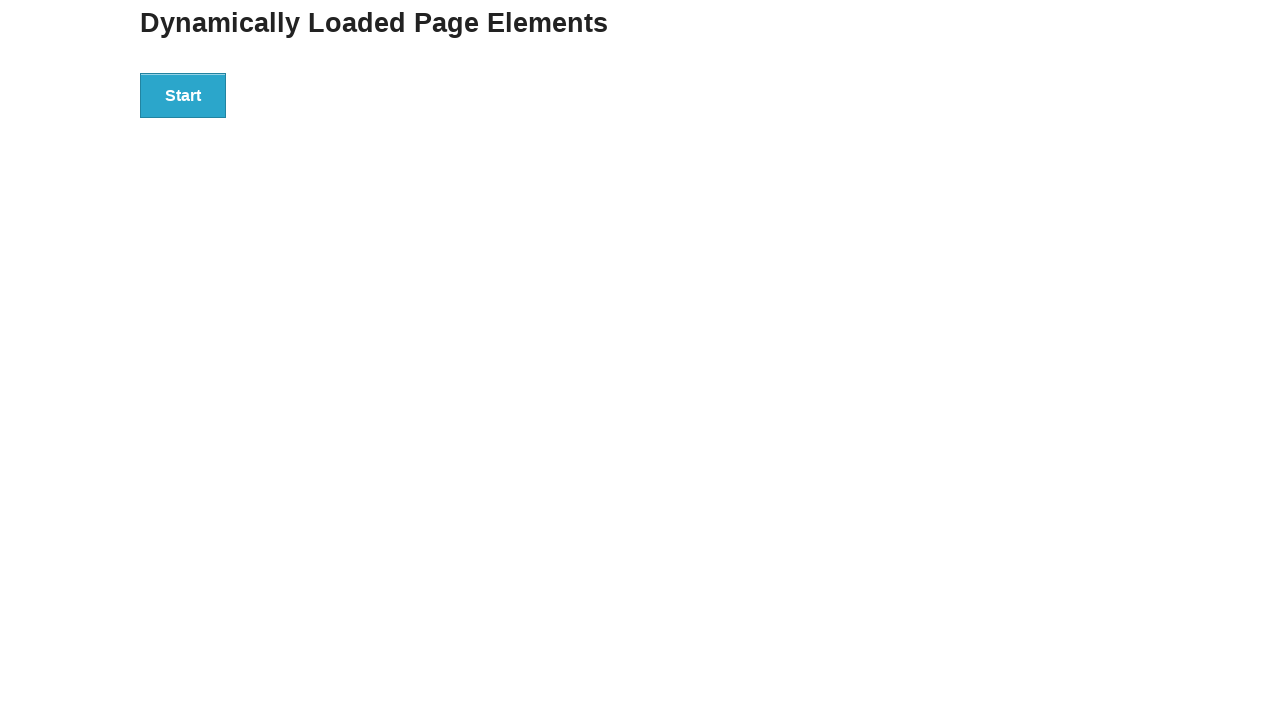

Clicked start button to trigger dynamic loading at (183, 95) on div#start > button
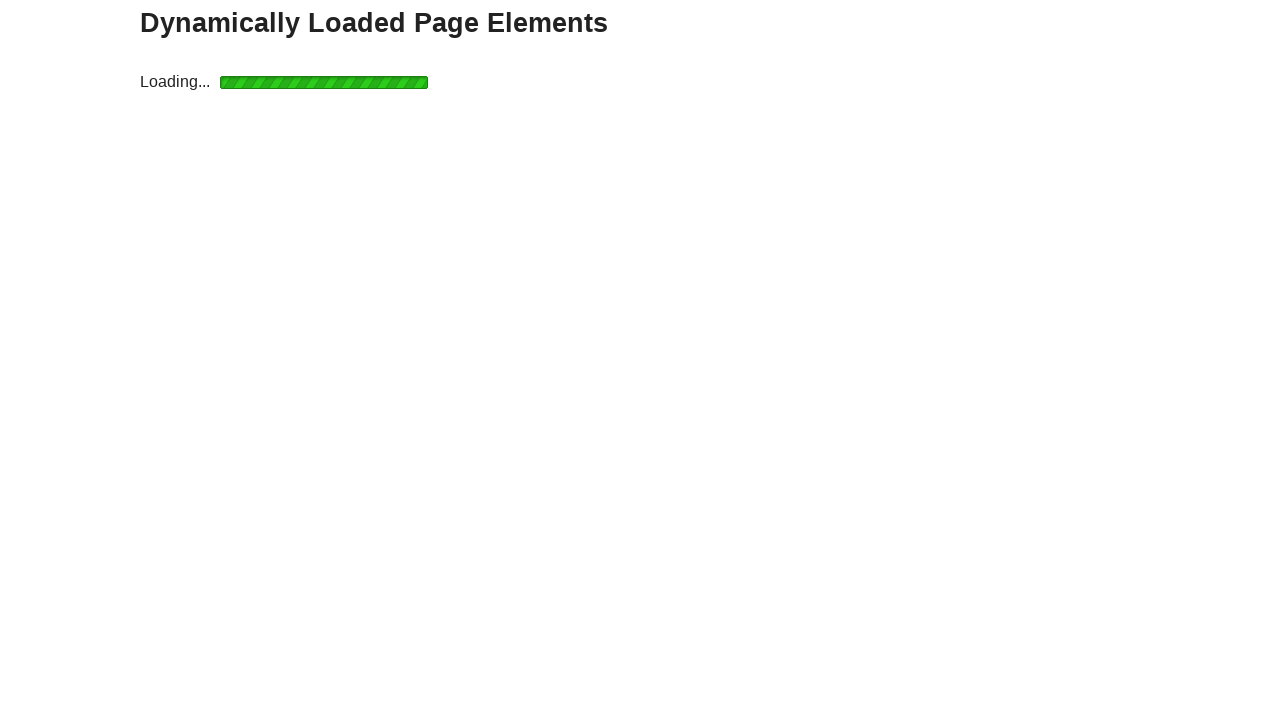

Waited for Hello World! element to become visible
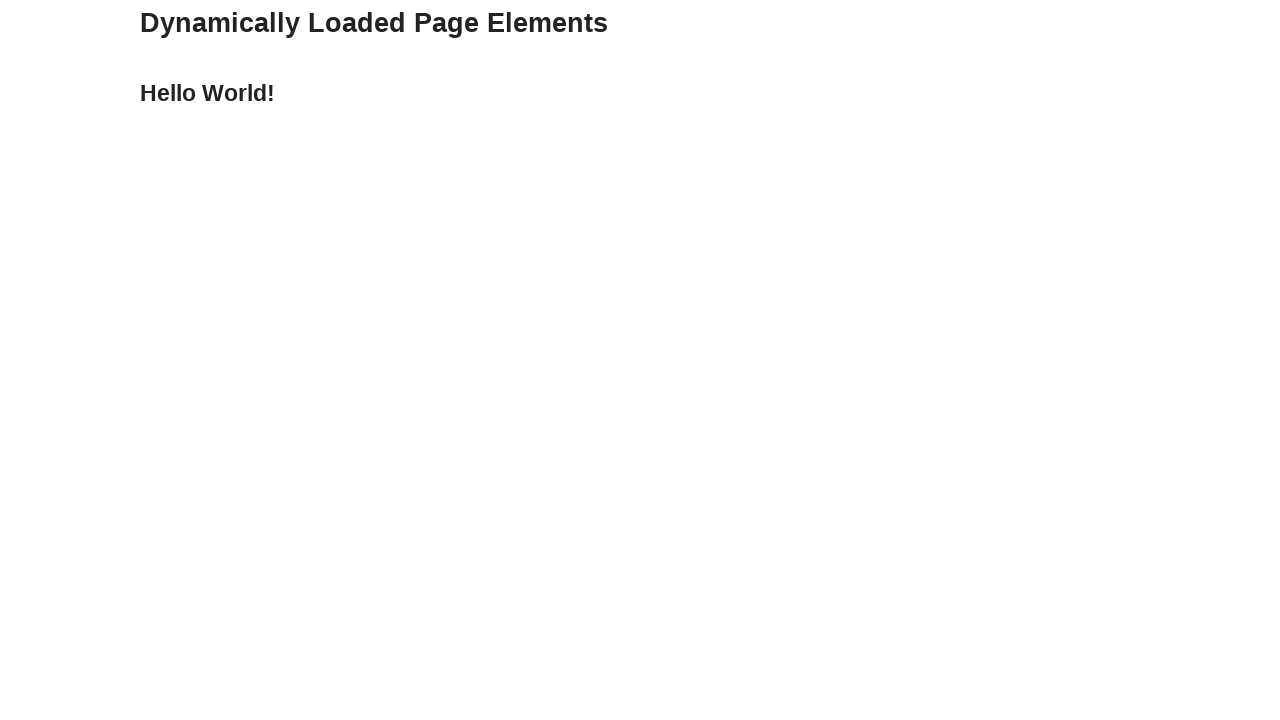

Verified Hello World! element is visible
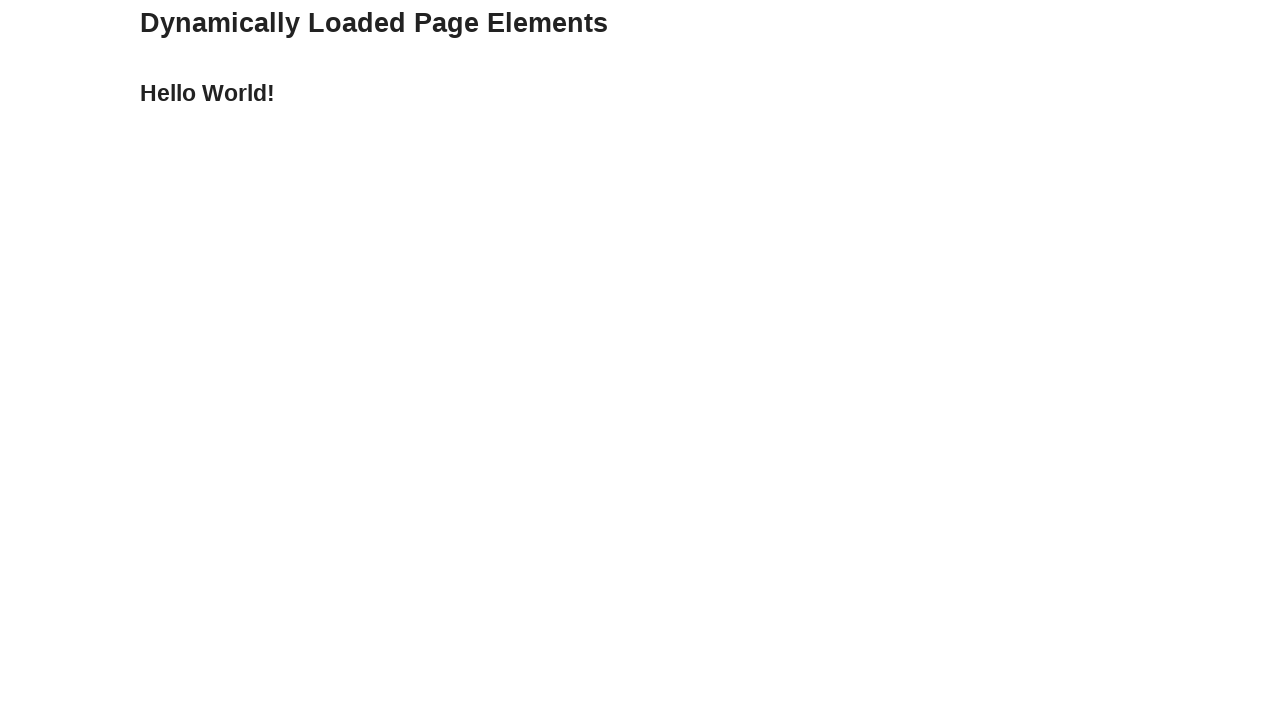

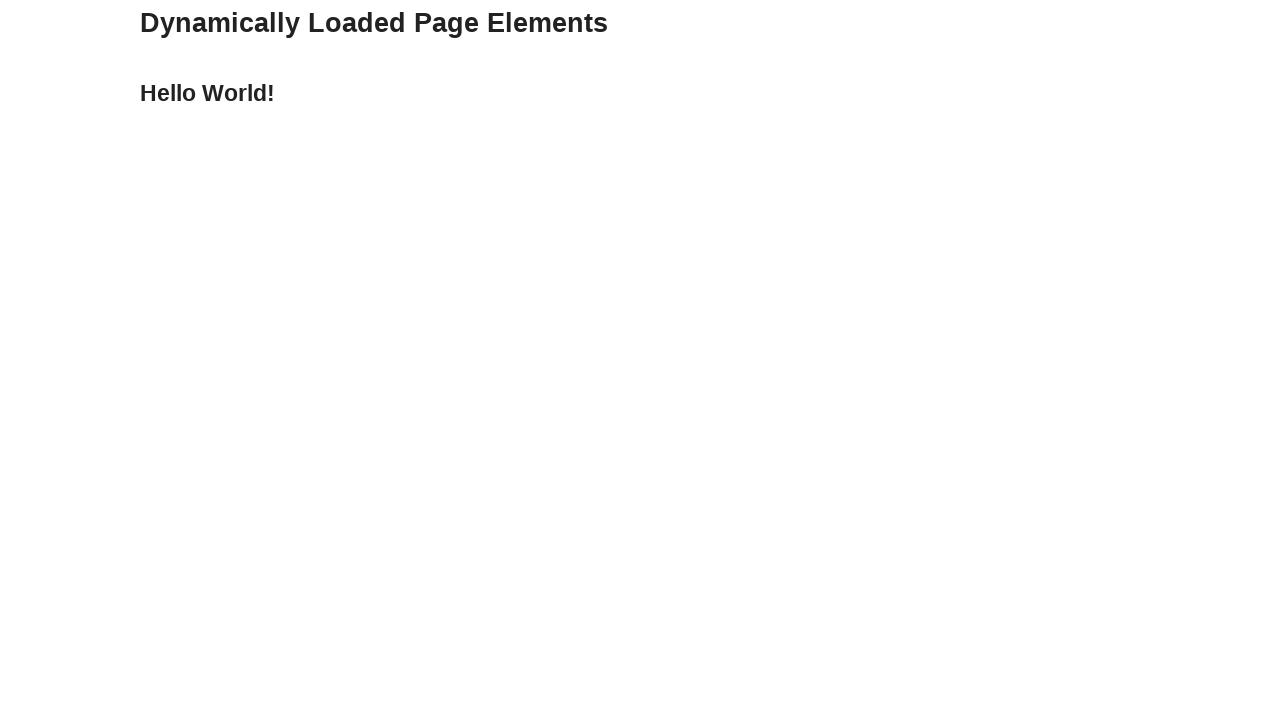